Tests that entered text is trimmed when saving edits

Starting URL: https://demo.playwright.dev/todomvc

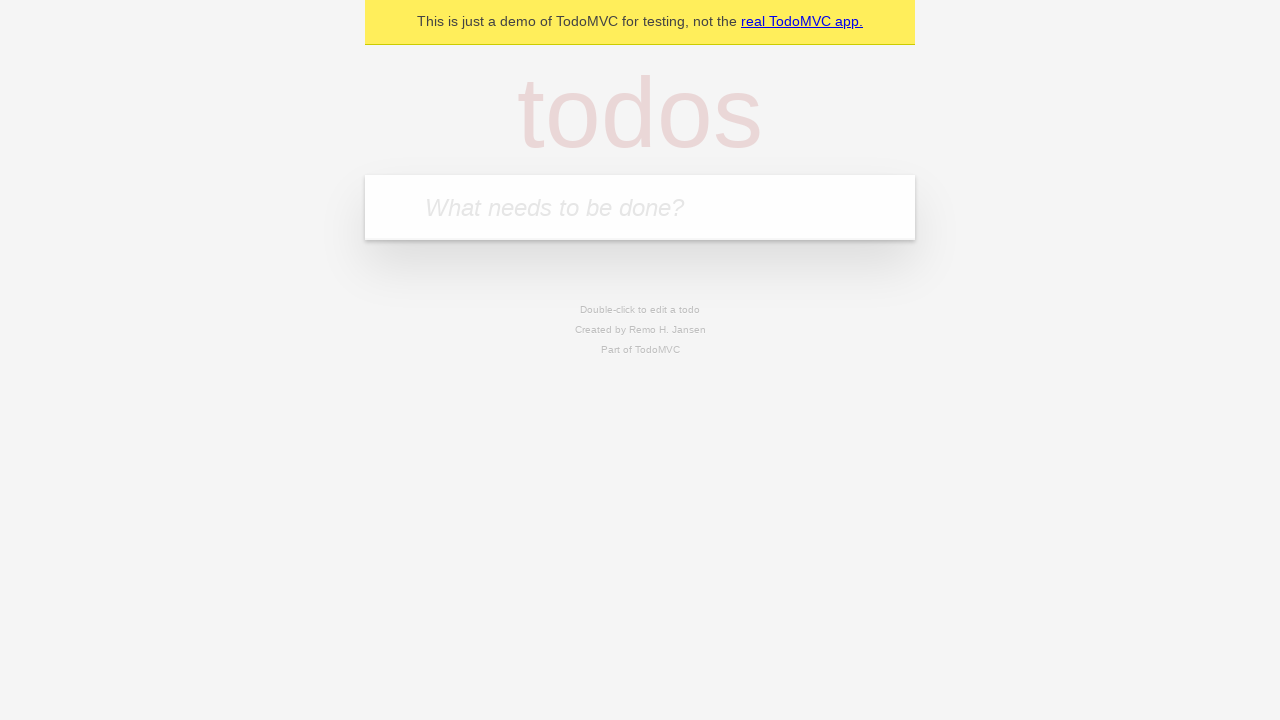

Filled first todo input with 'buy some cheese' on .new-todo
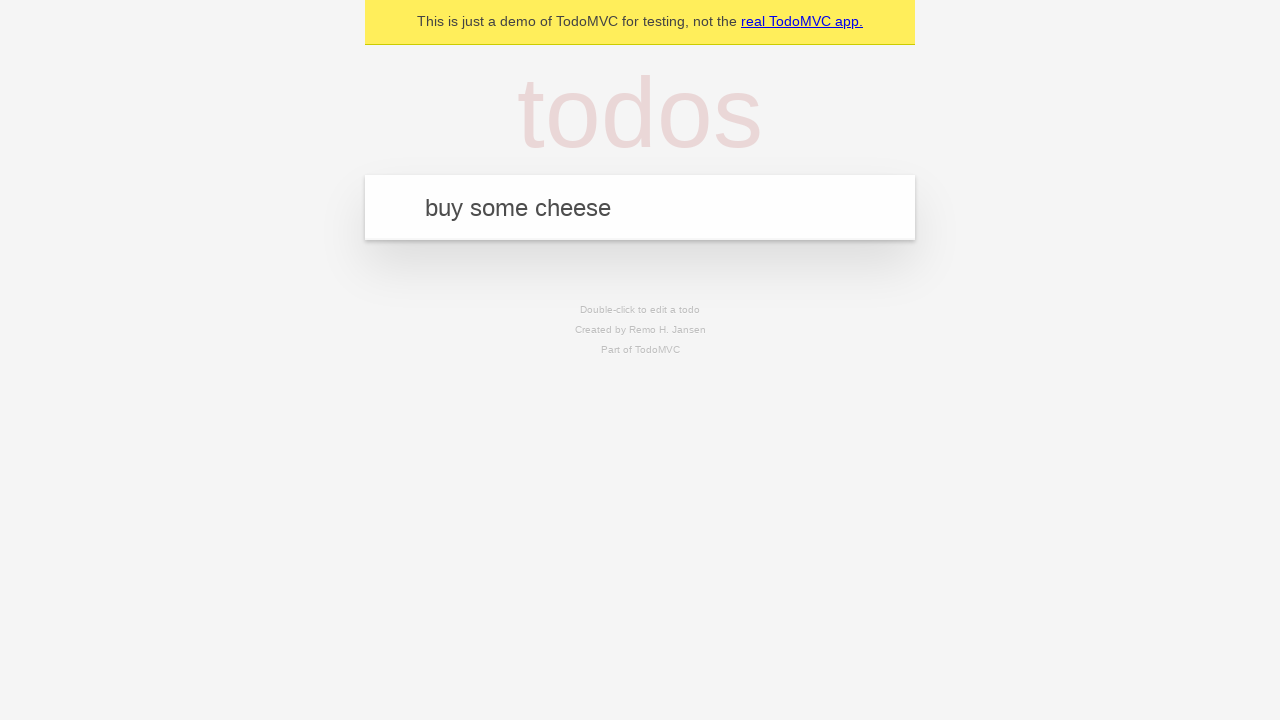

Pressed Enter to create first todo on .new-todo
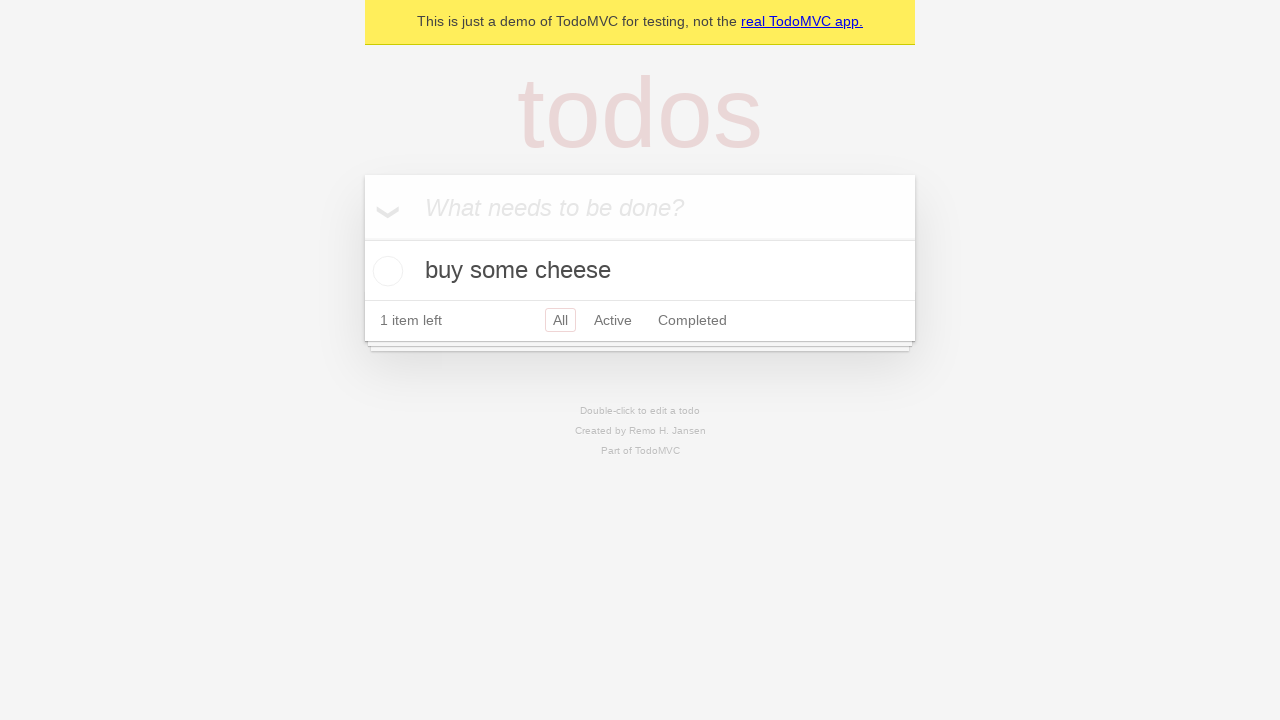

Filled second todo input with 'feed the cat' on .new-todo
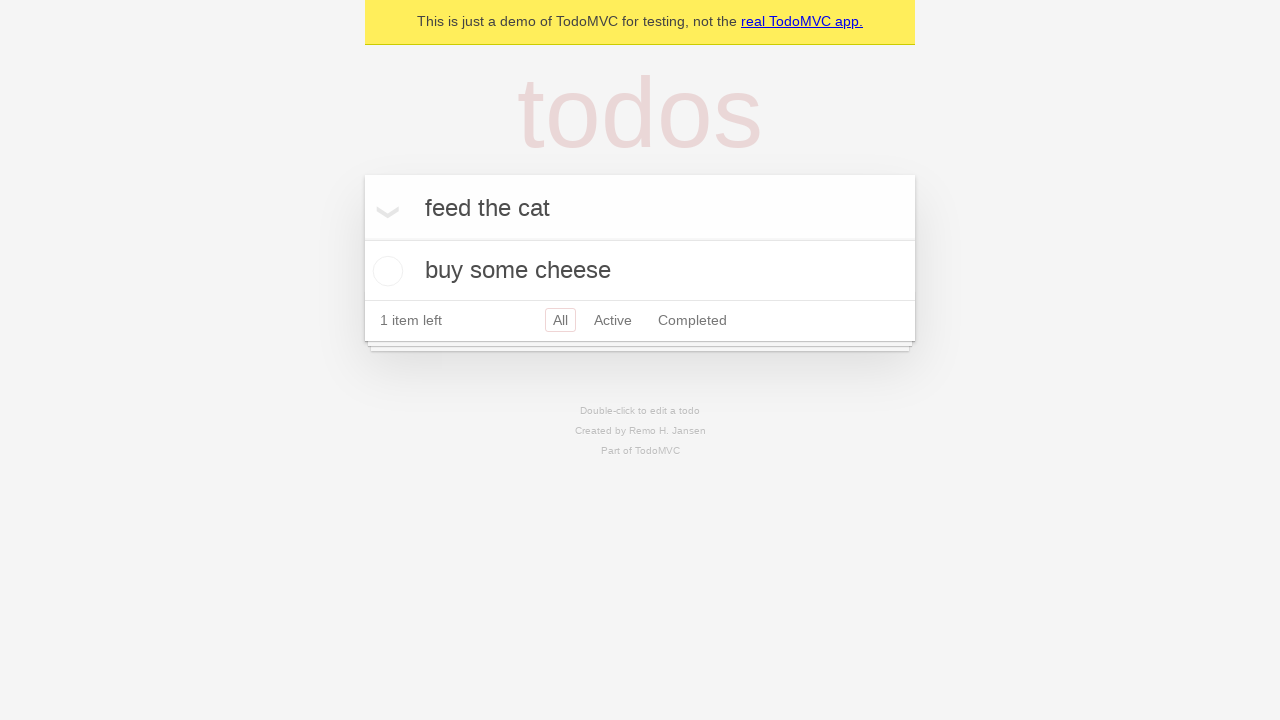

Pressed Enter to create second todo on .new-todo
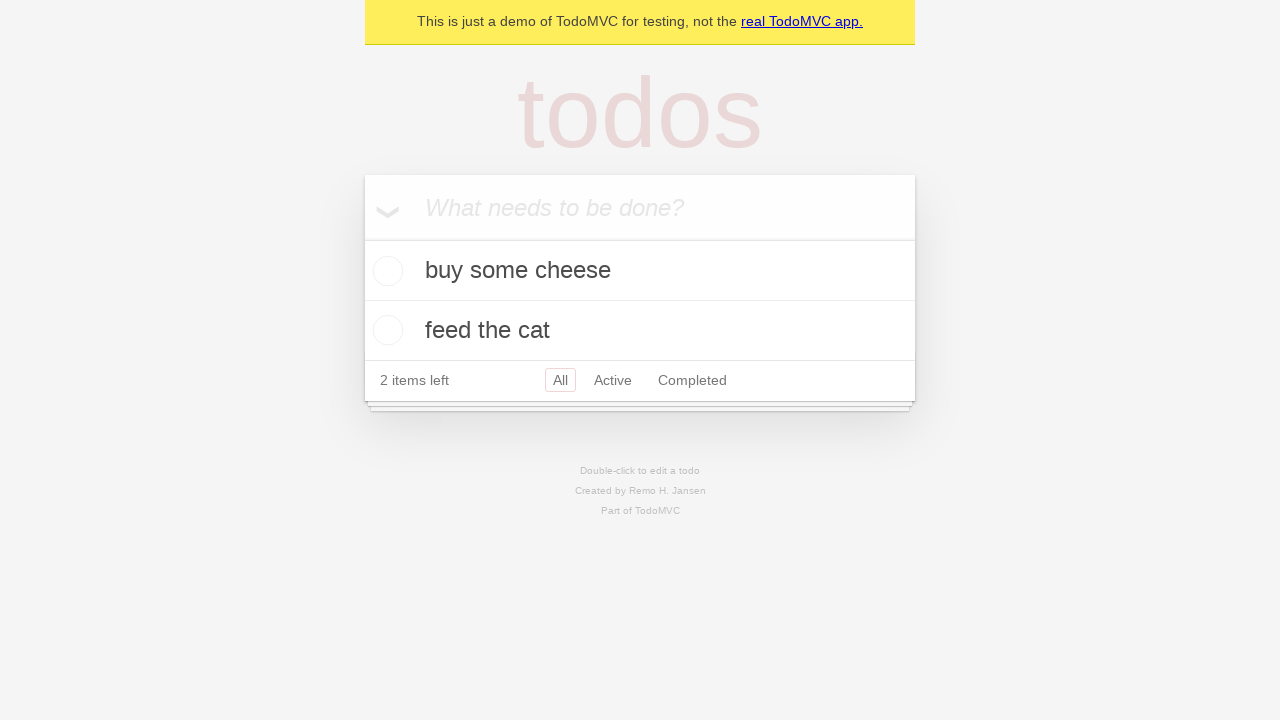

Filled third todo input with 'book a doctors appointment' on .new-todo
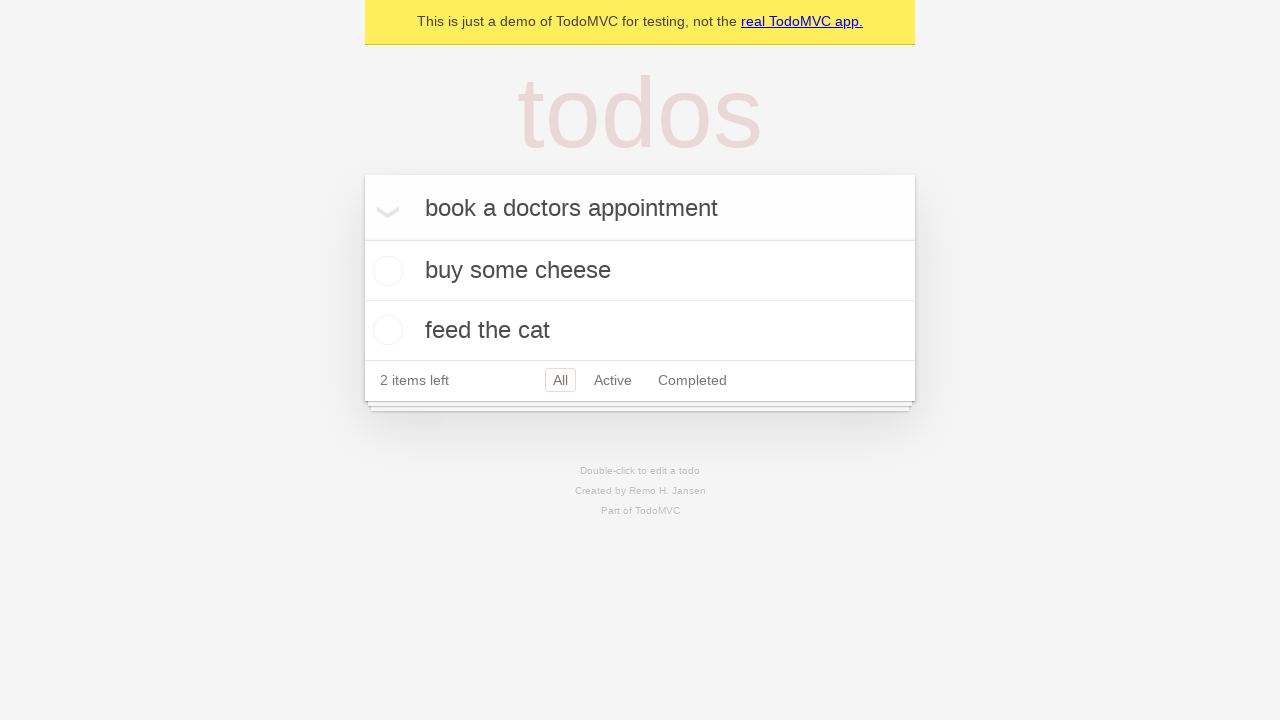

Pressed Enter to create third todo on .new-todo
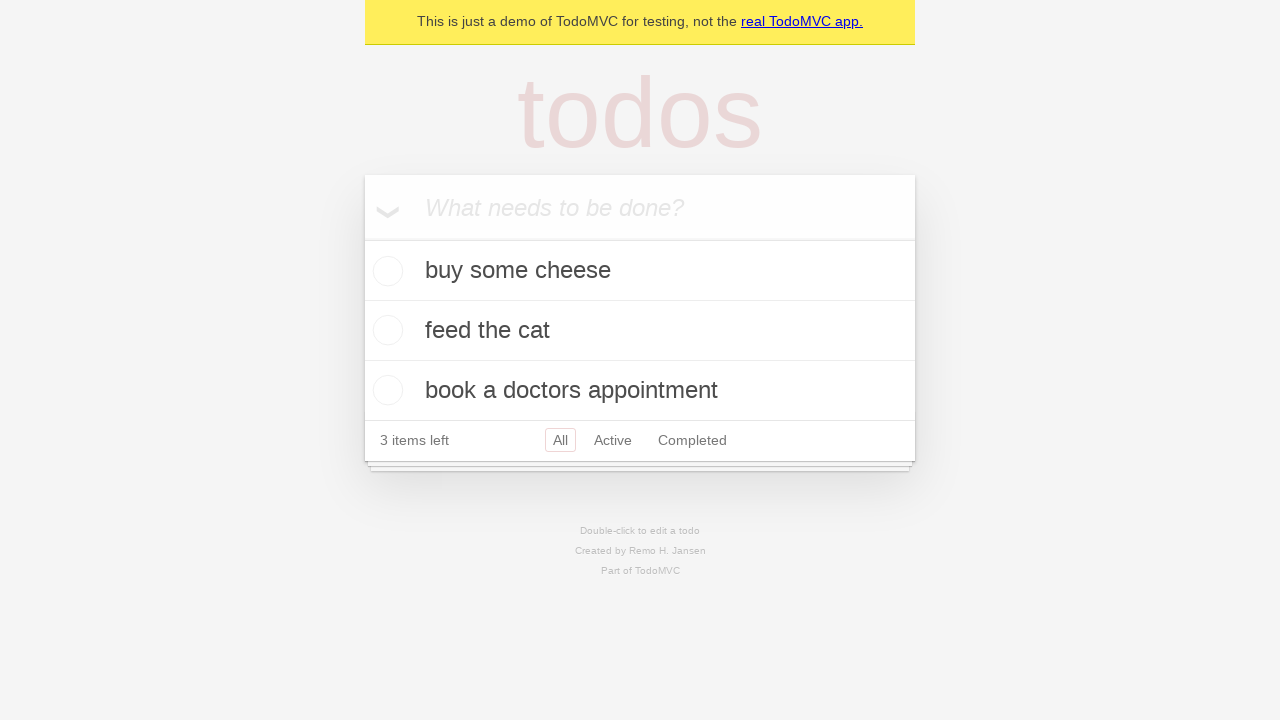

Double-clicked second todo to enter edit mode at (640, 331) on .todo-list li >> nth=1
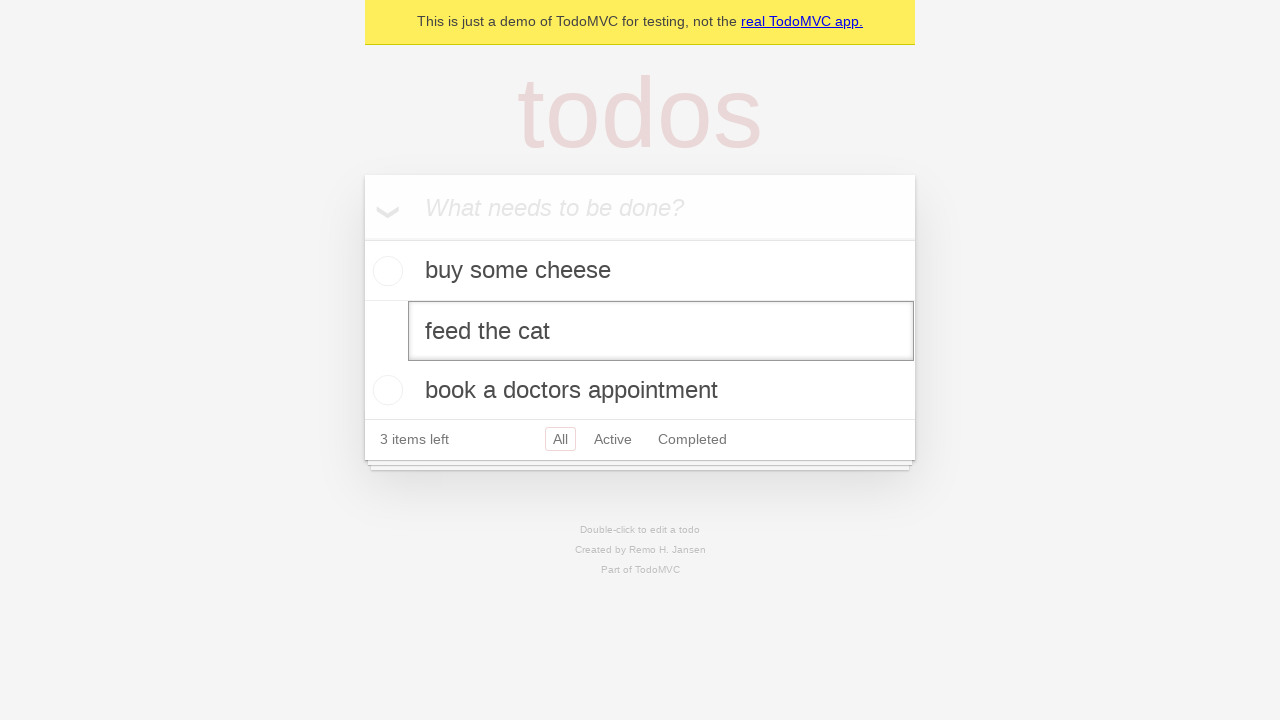

Filled edit field with text containing leading and trailing spaces on .todo-list li >> nth=1 >> .edit
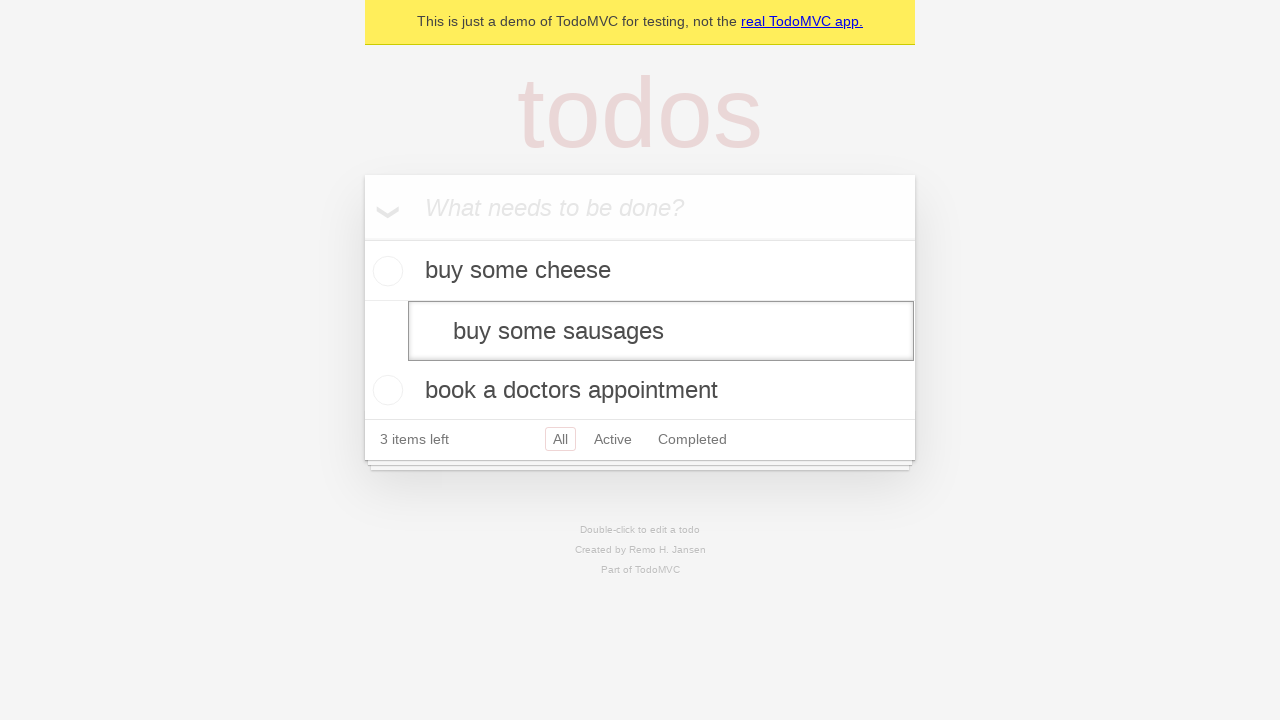

Pressed Enter to save edited todo with trimmed text on .todo-list li >> nth=1 >> .edit
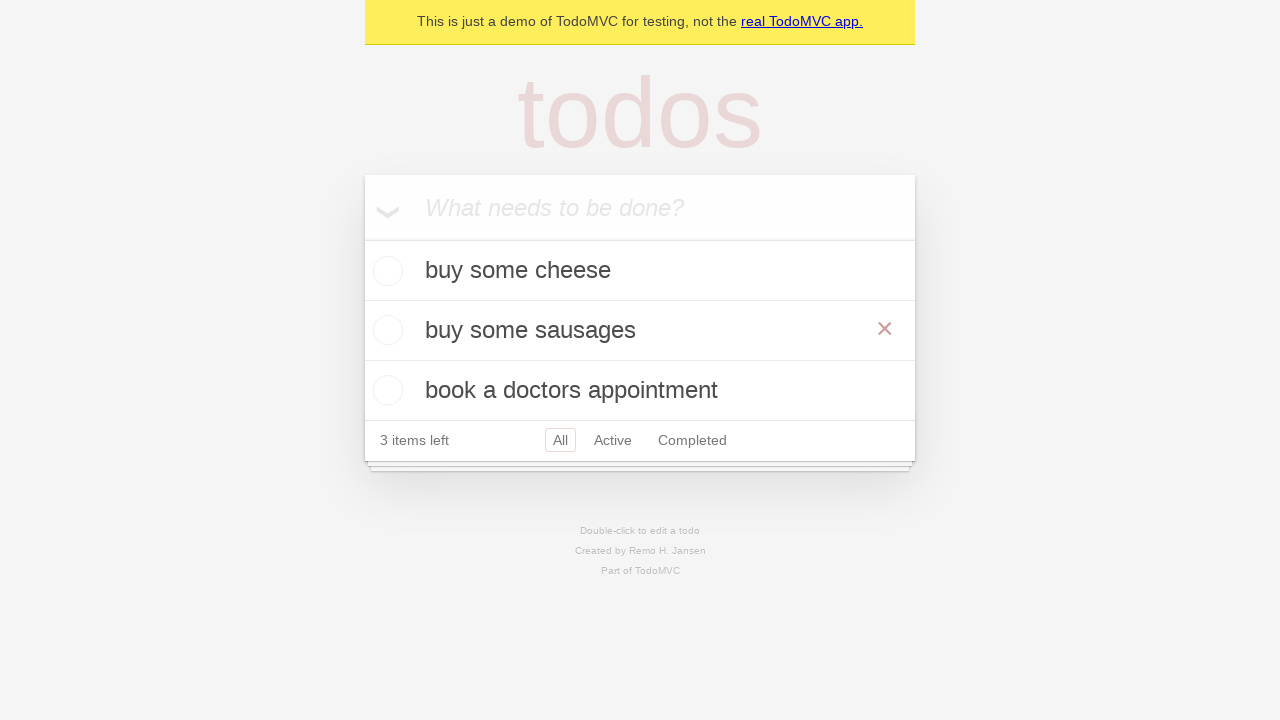

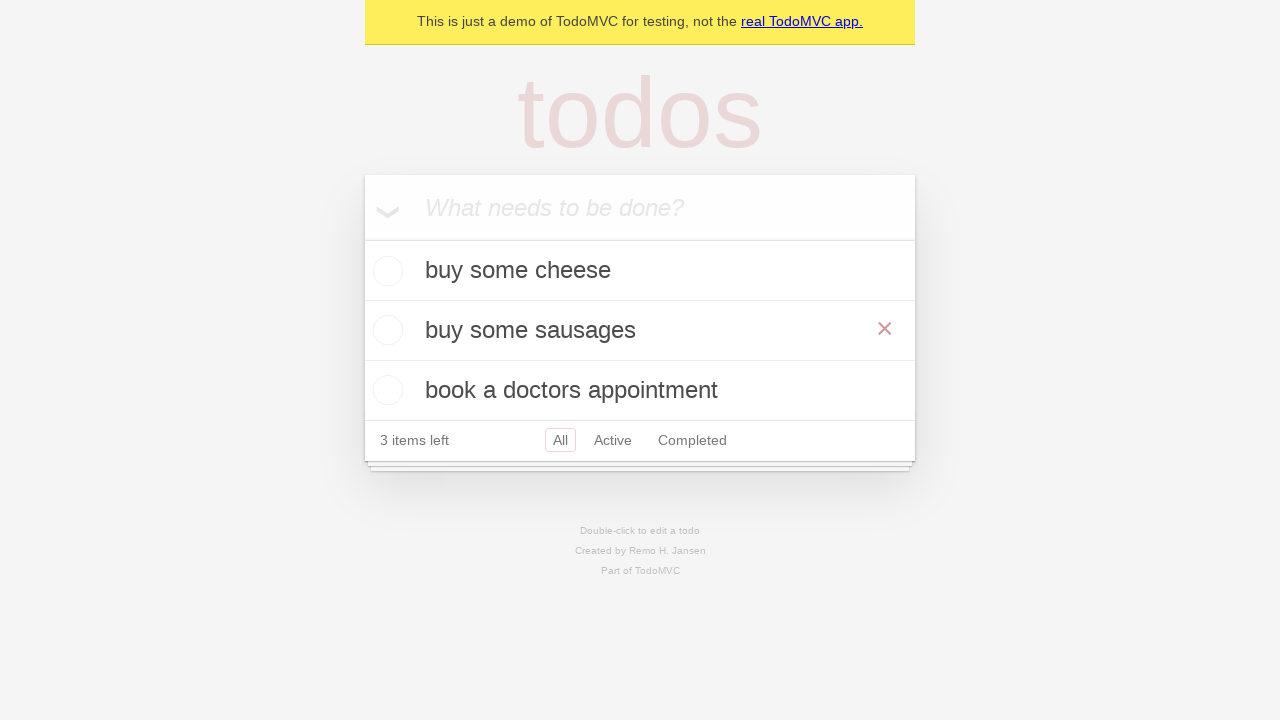